Tests window handle switching by opening a new window from the Multiple Windows page and switching between parent and child windows

Starting URL: https://the-internet.herokuapp.com/

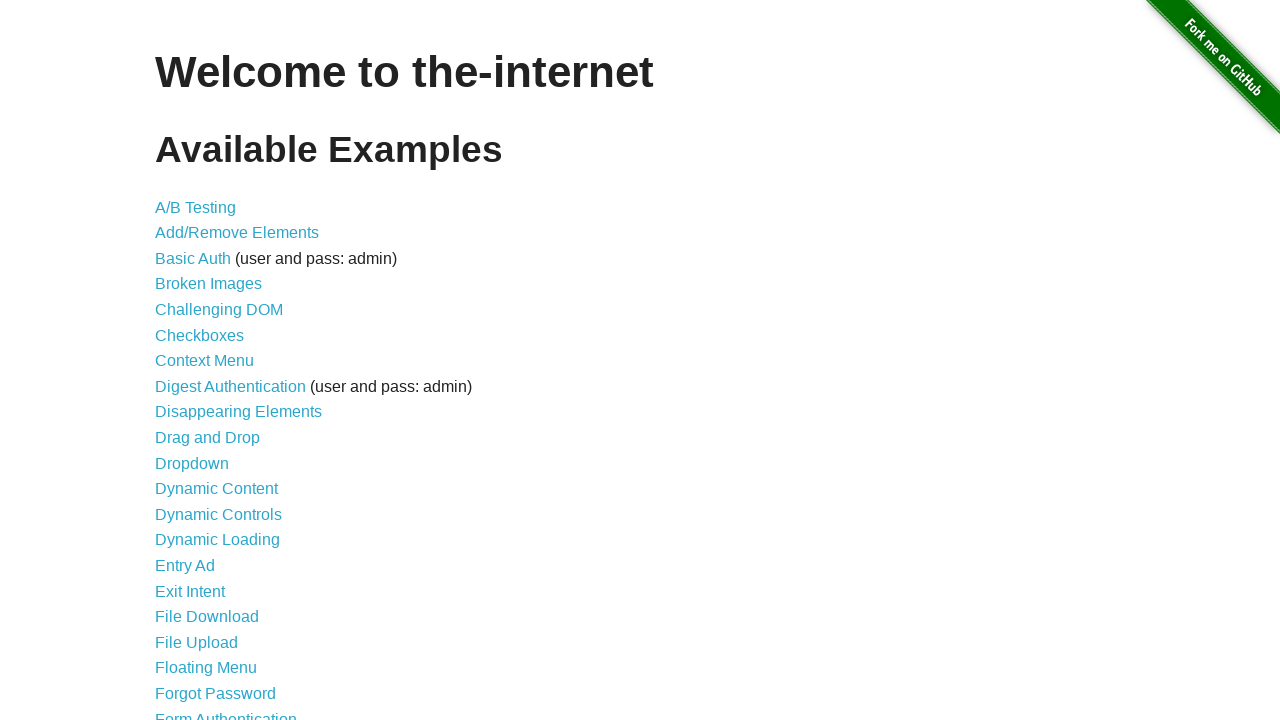

Clicked on Multiple Windows link at (218, 369) on xpath=//li//a[contains(text(),'Multiple Windows')]
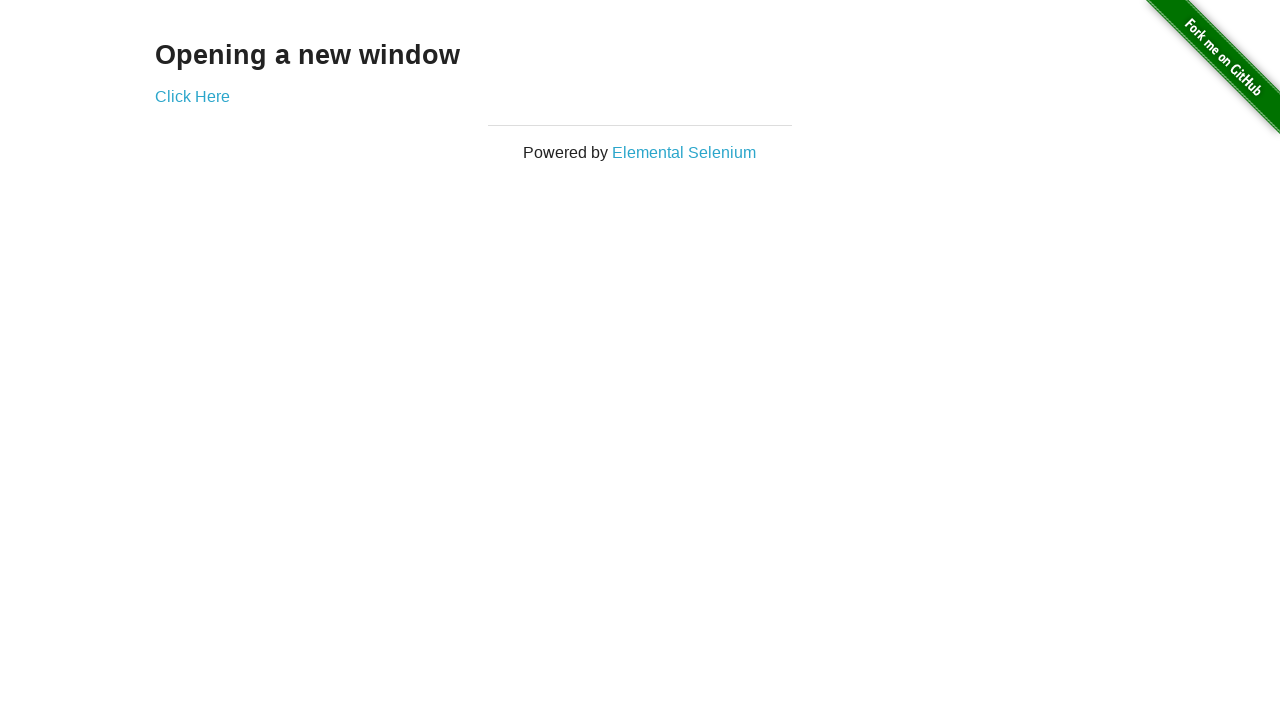

Stored current page context
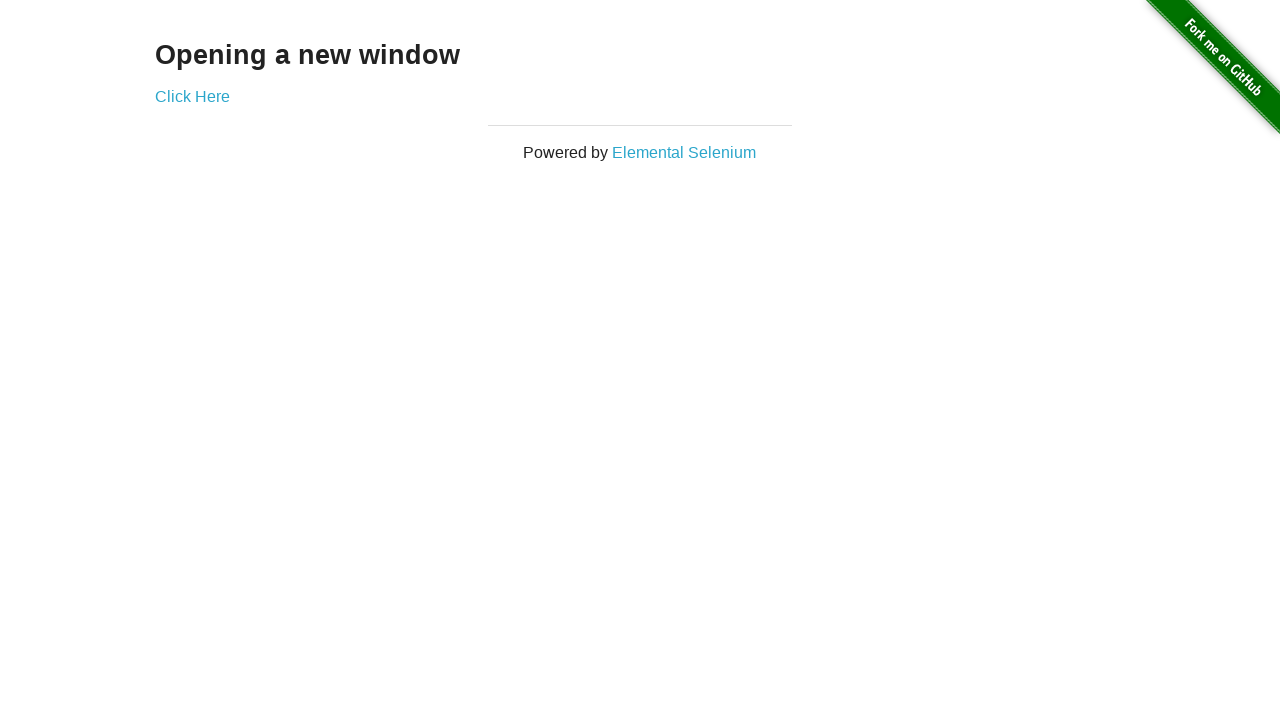

Clicked link that opens new window at (192, 96) on xpath=//div[@class='example']/a
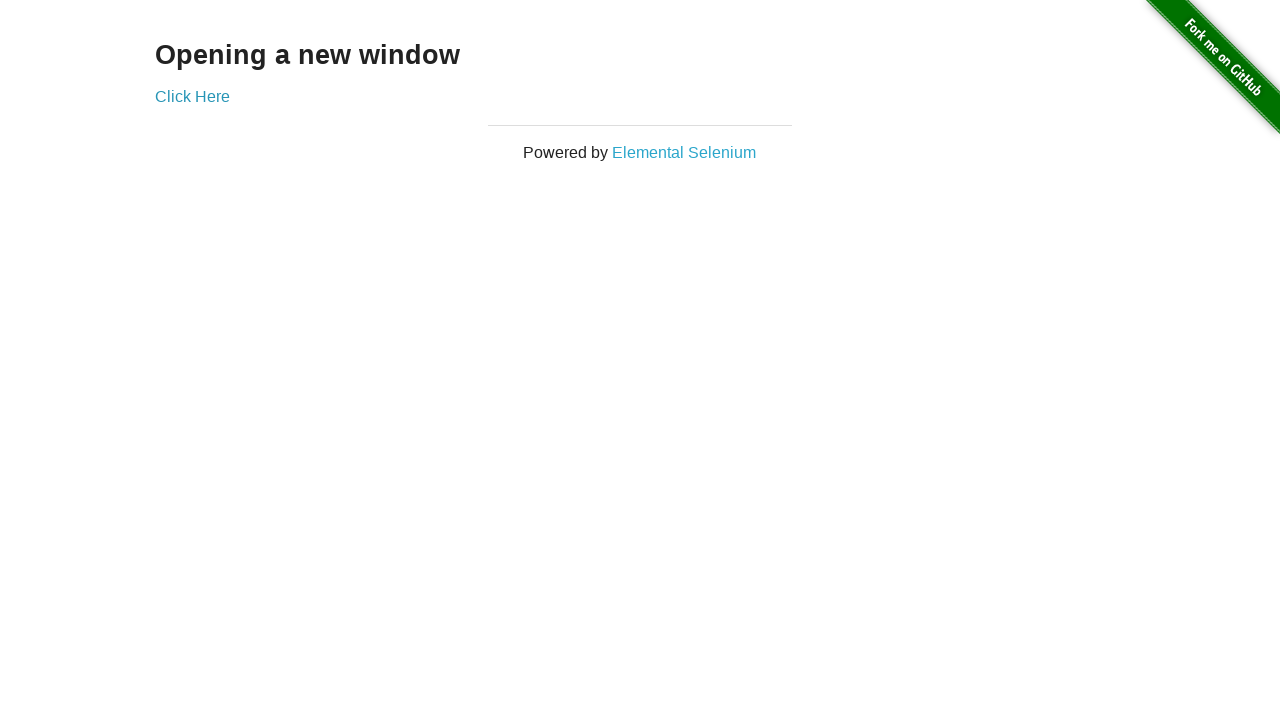

Obtained new window page context
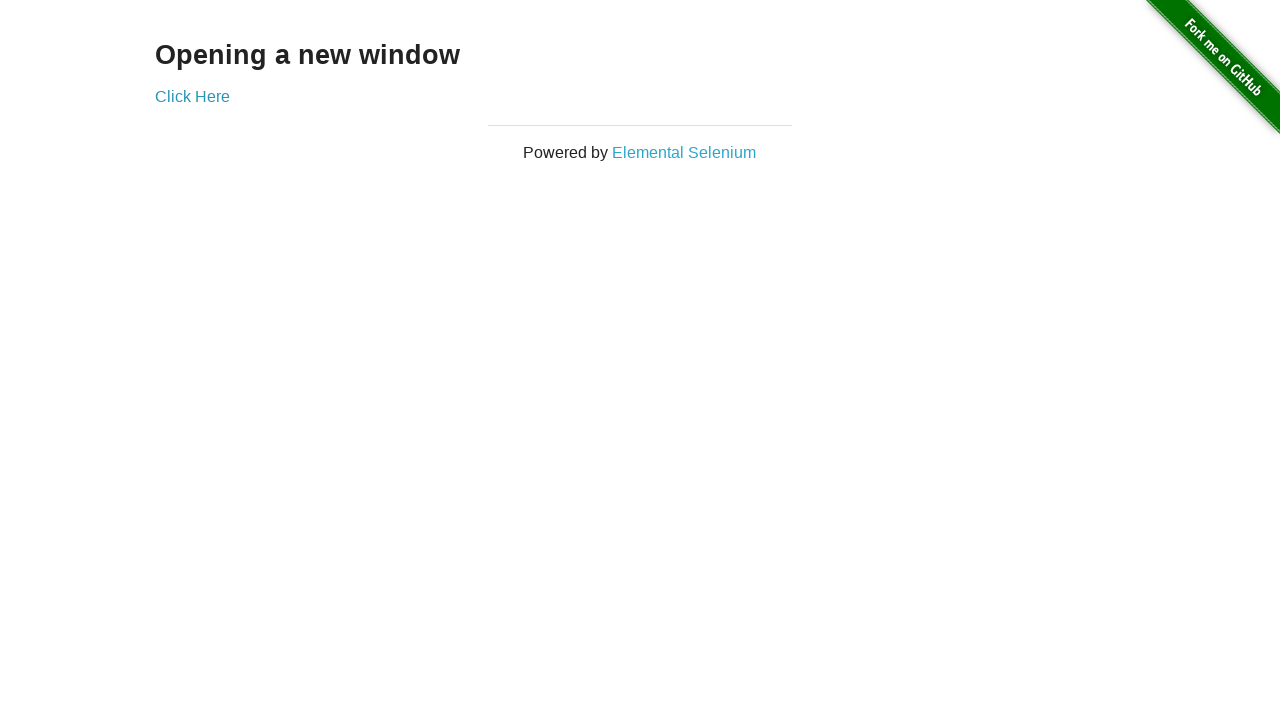

Retrieved text from new window: 'New Window'
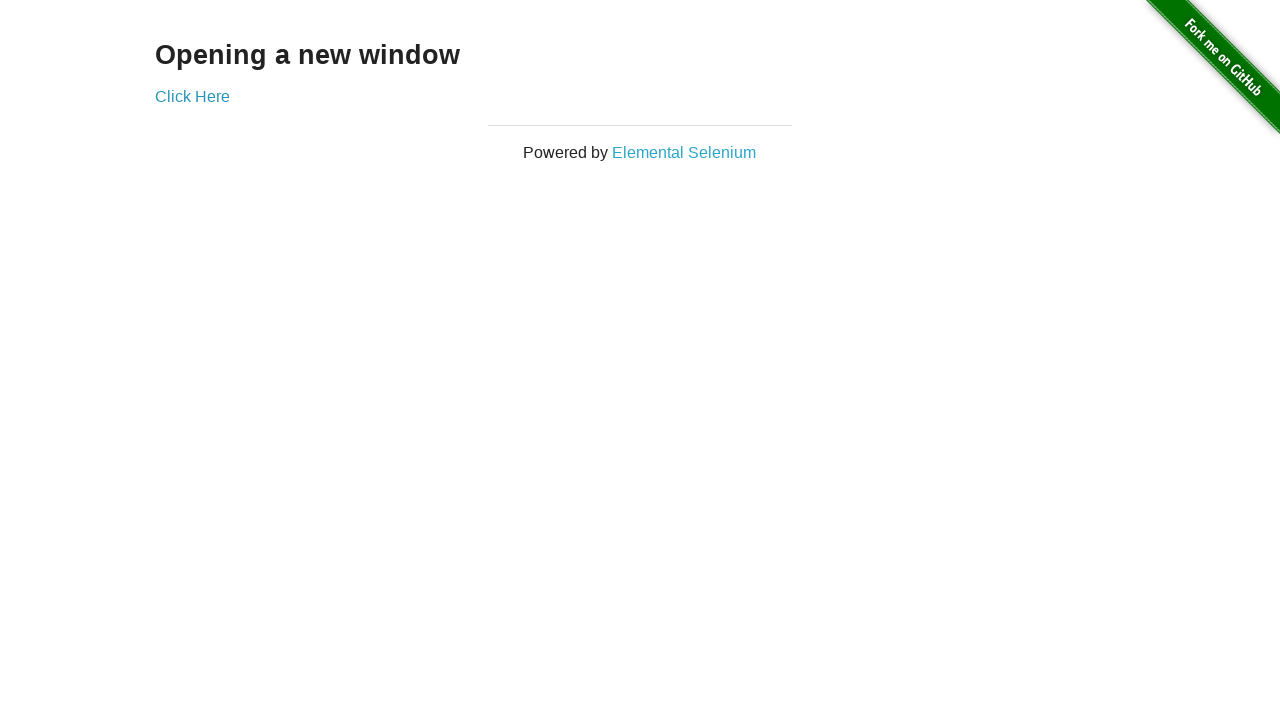

Retrieved text from parent window: 'Opening a new window'
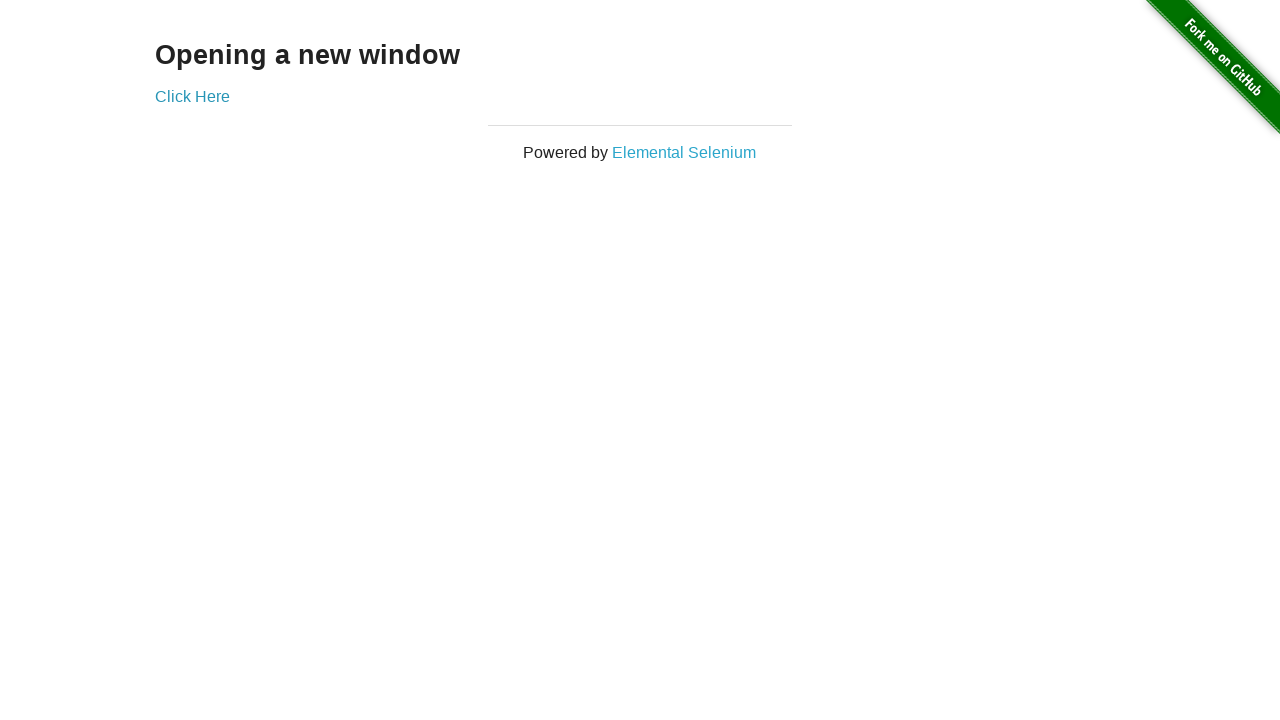

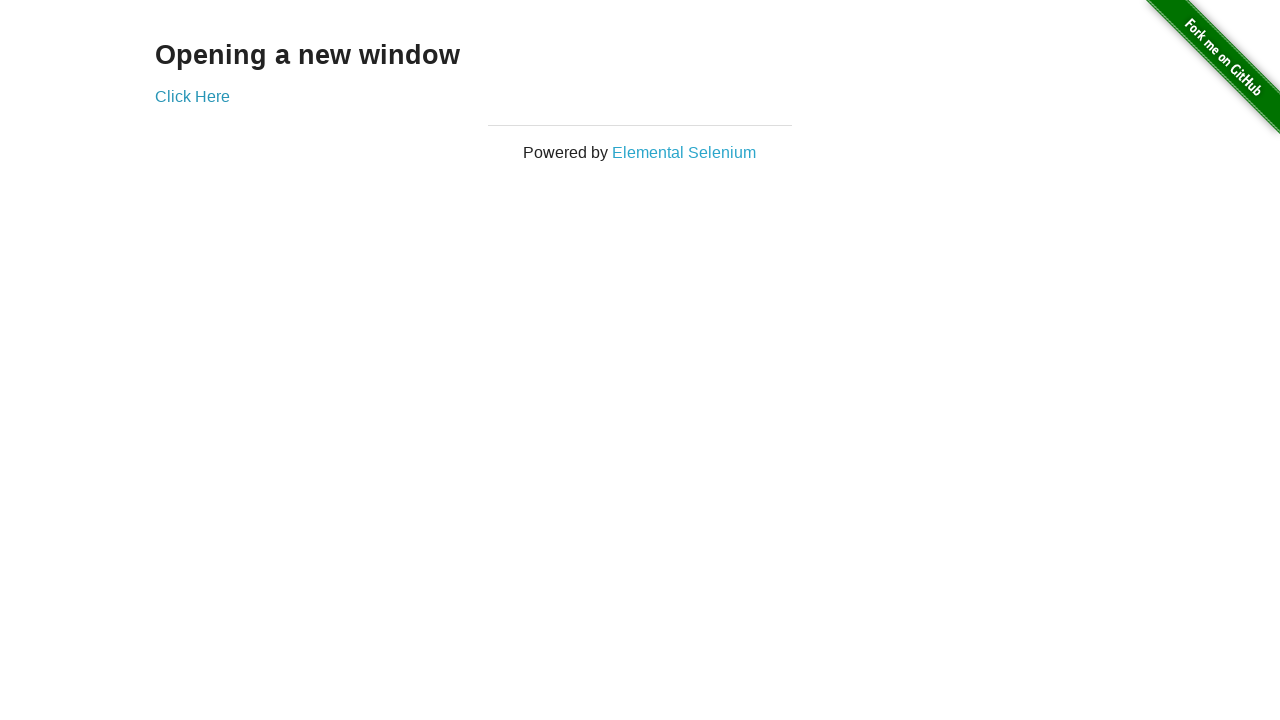